Tests right-click context menu functionality and alert handling on the jQuery context menu demo page

Starting URL: https://swisnl.github.io/jQuery-contextMenu/demo.html

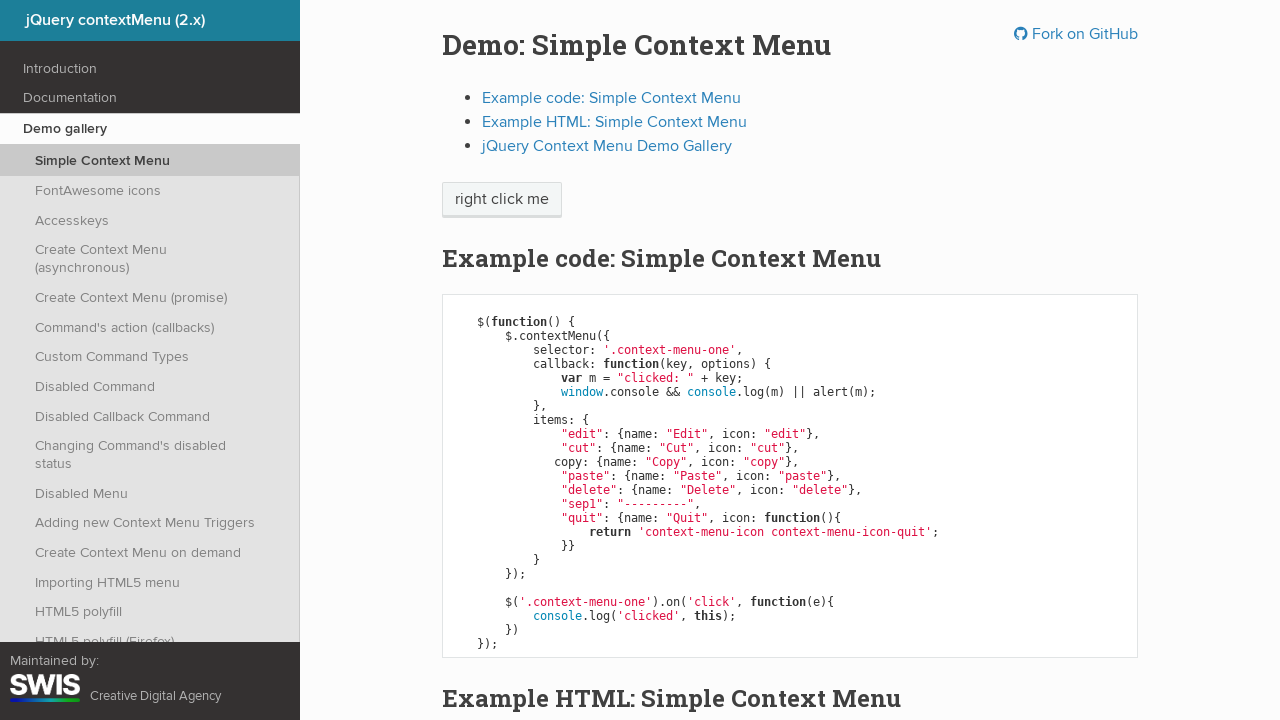

Right-clicked on the context menu button at (502, 200) on xpath=//span[@class='context-menu-one btn btn-neutral']
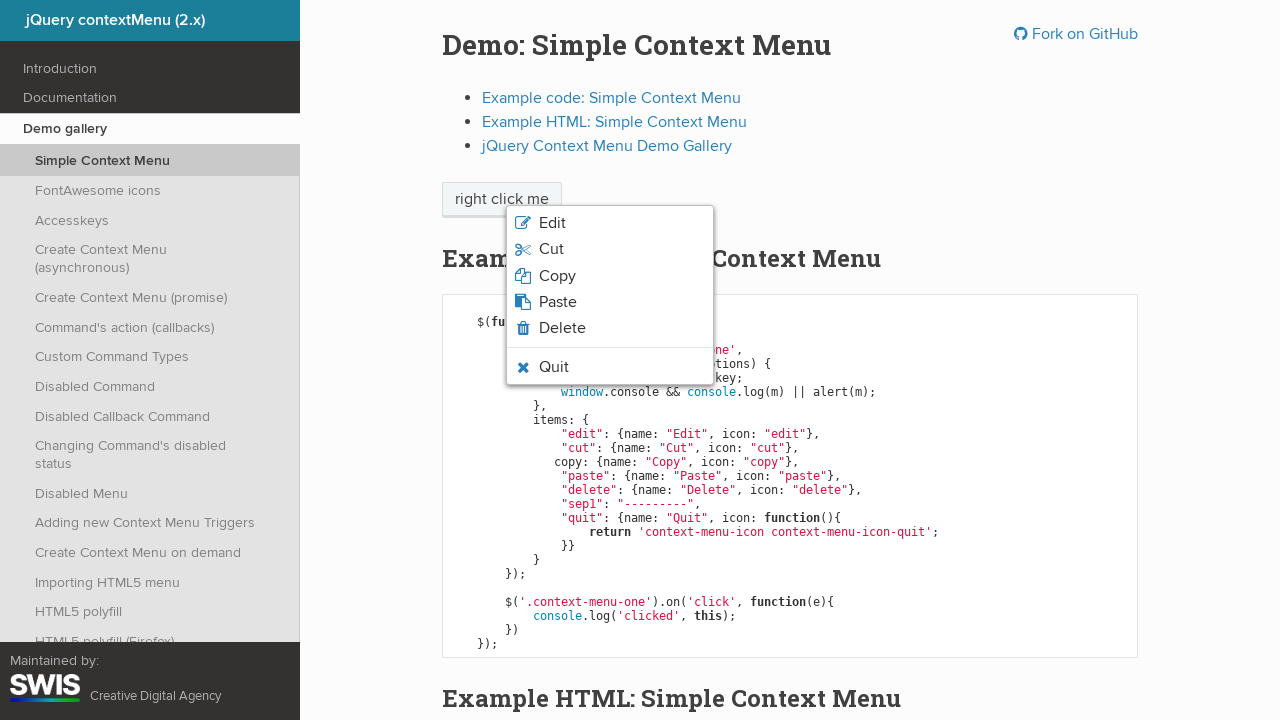

Clicked on Edit option from context menu at (552, 223) on xpath=//span[normalize-space()='Edit']
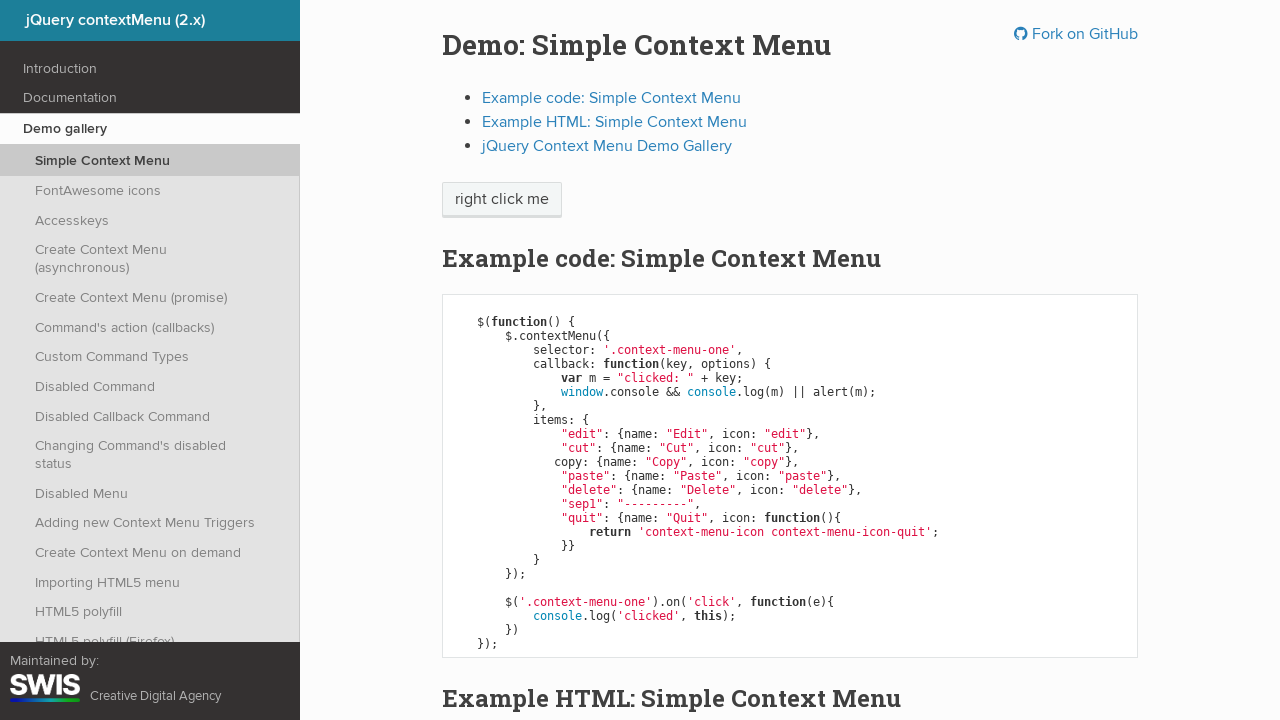

Set up alert dialog handler
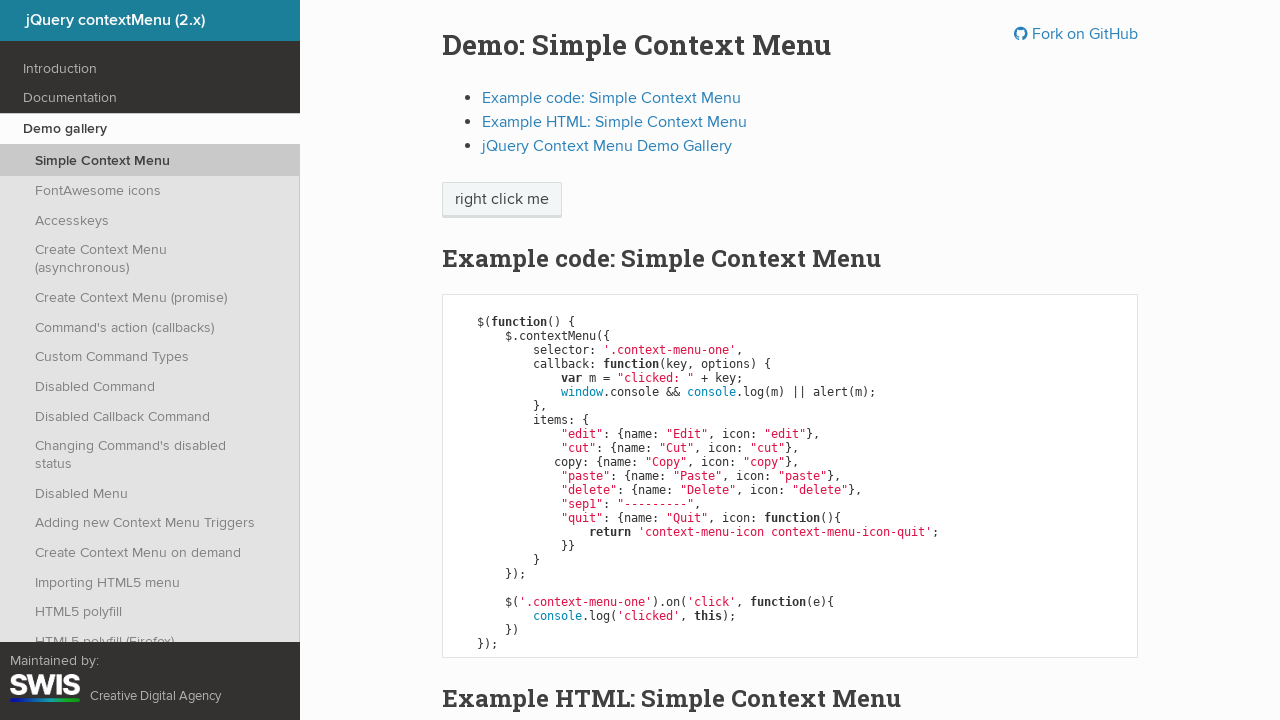

Waited for 3 seconds for alert to appear and be handled
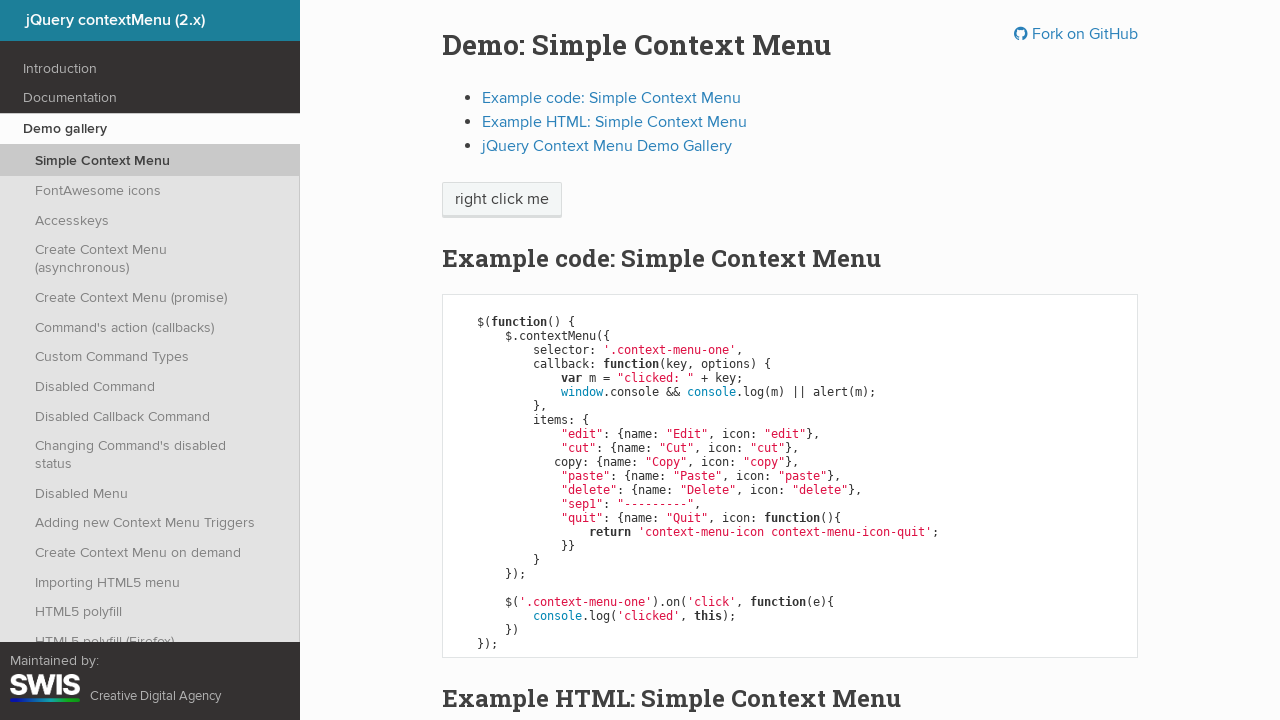

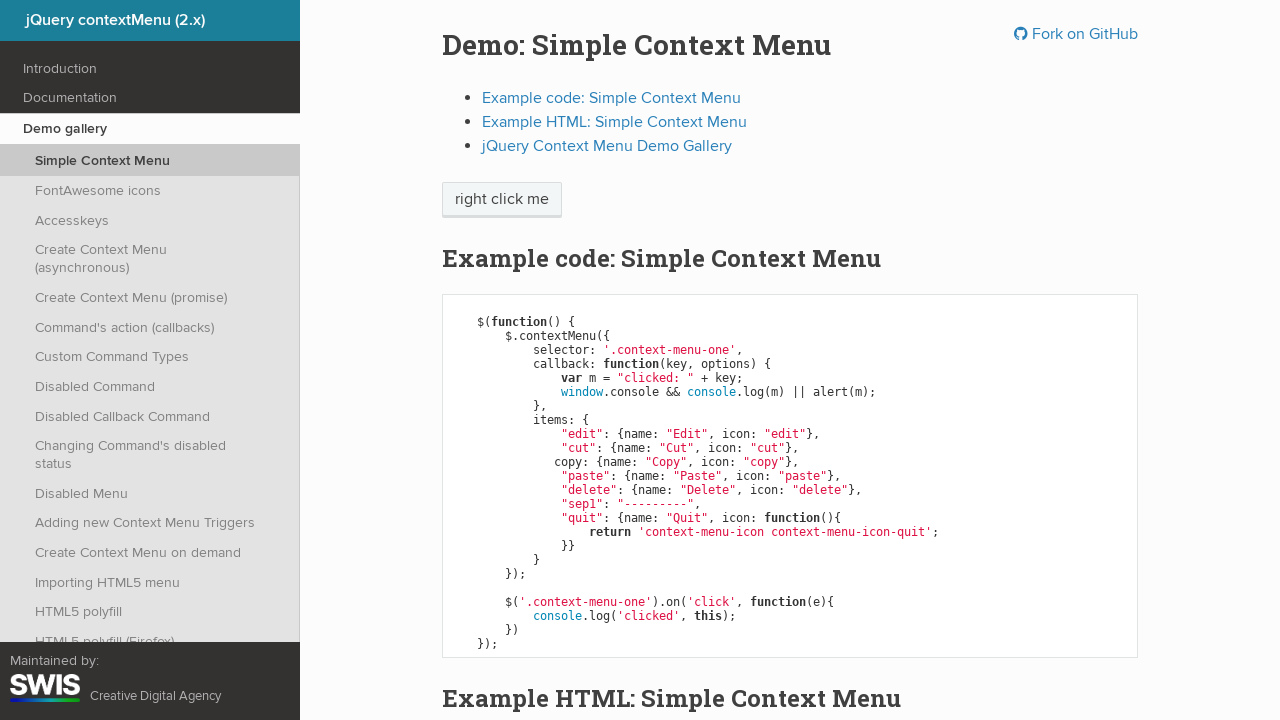